Navigates to the Jobs page by clicking on a menu item and verifies that the page title is "Jobs"

Starting URL: https://alchemy.hguy.co/jobs

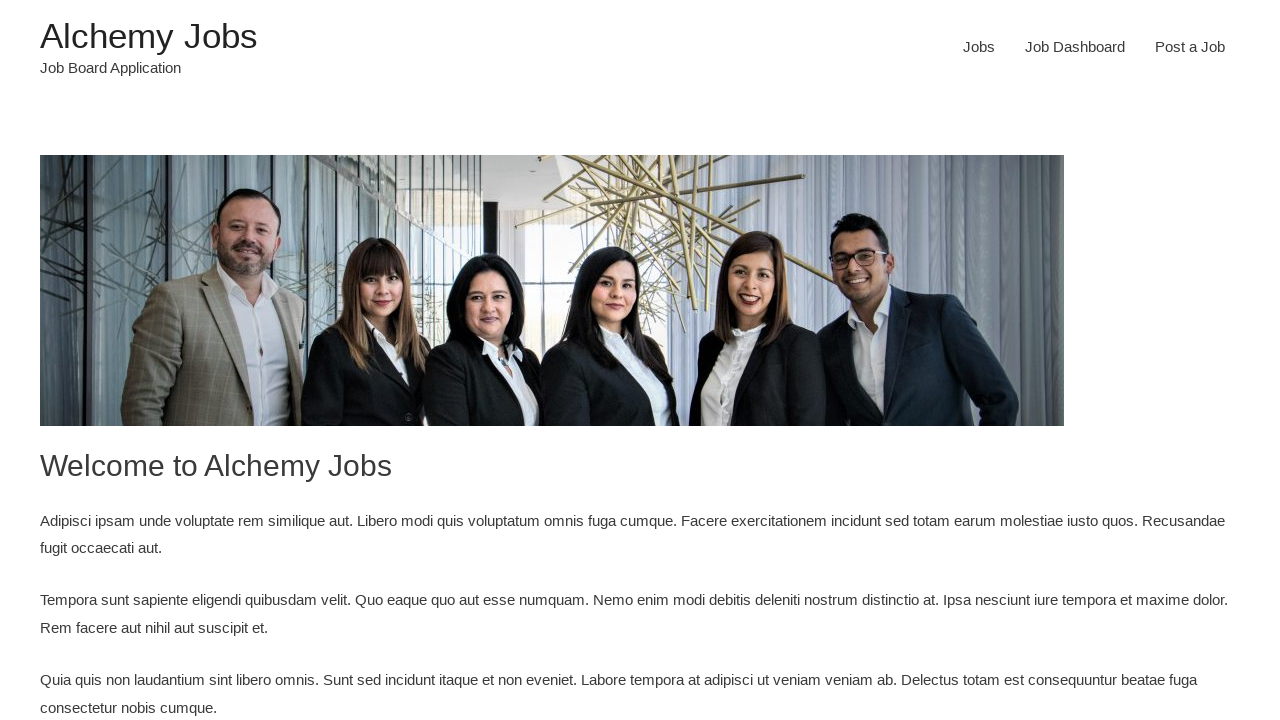

Clicked on Jobs menu item at (979, 47) on xpath=//*[@id="menu-item-24"]/a
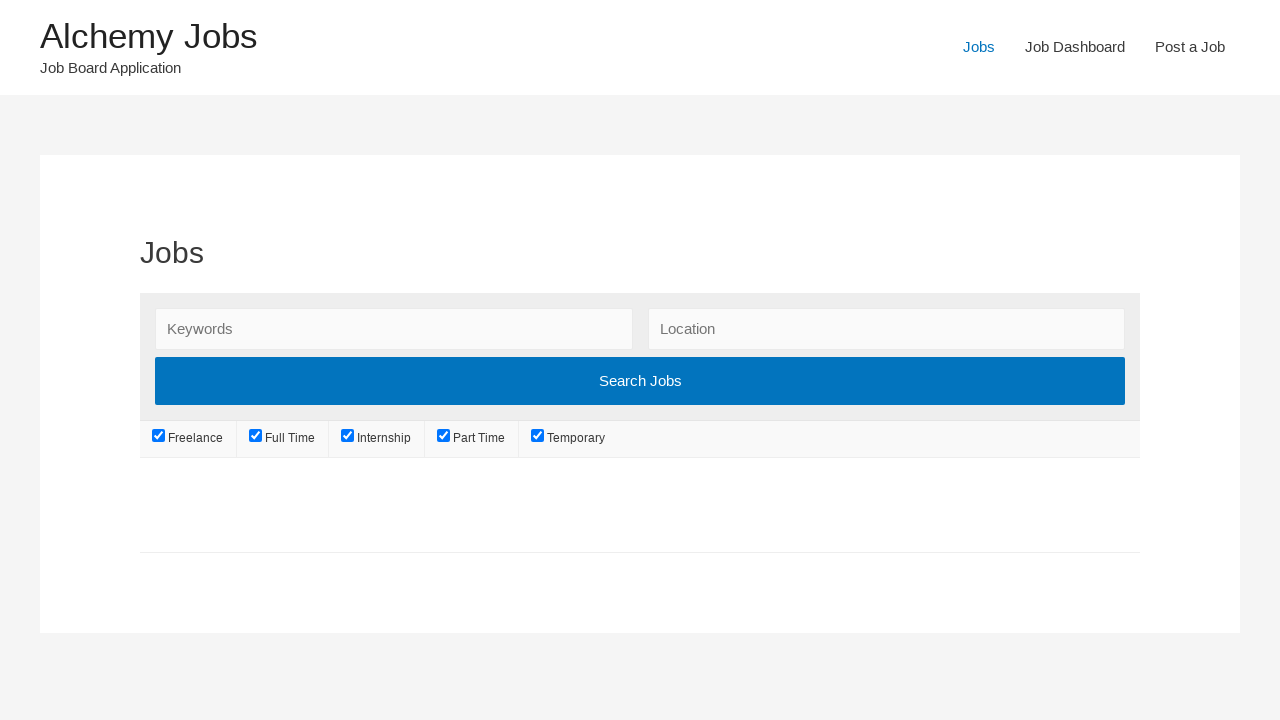

Jobs page loaded and title element is present
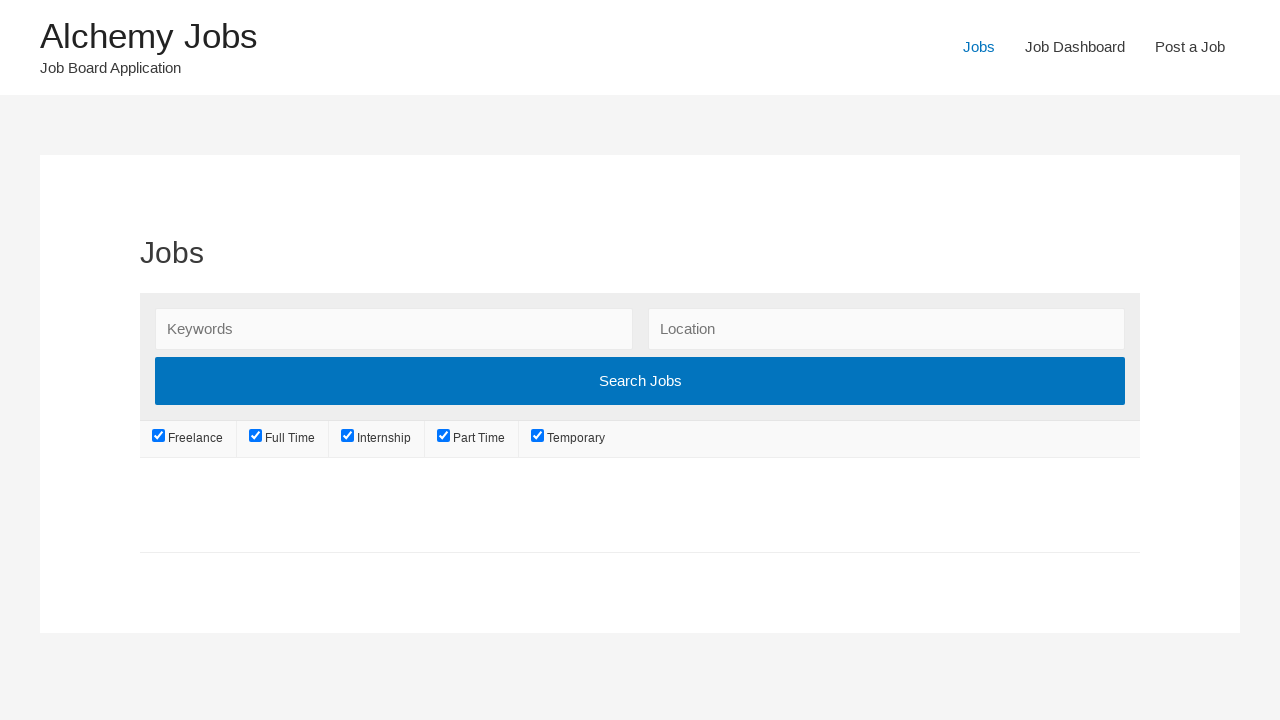

Retrieved page title text: 'Jobs'
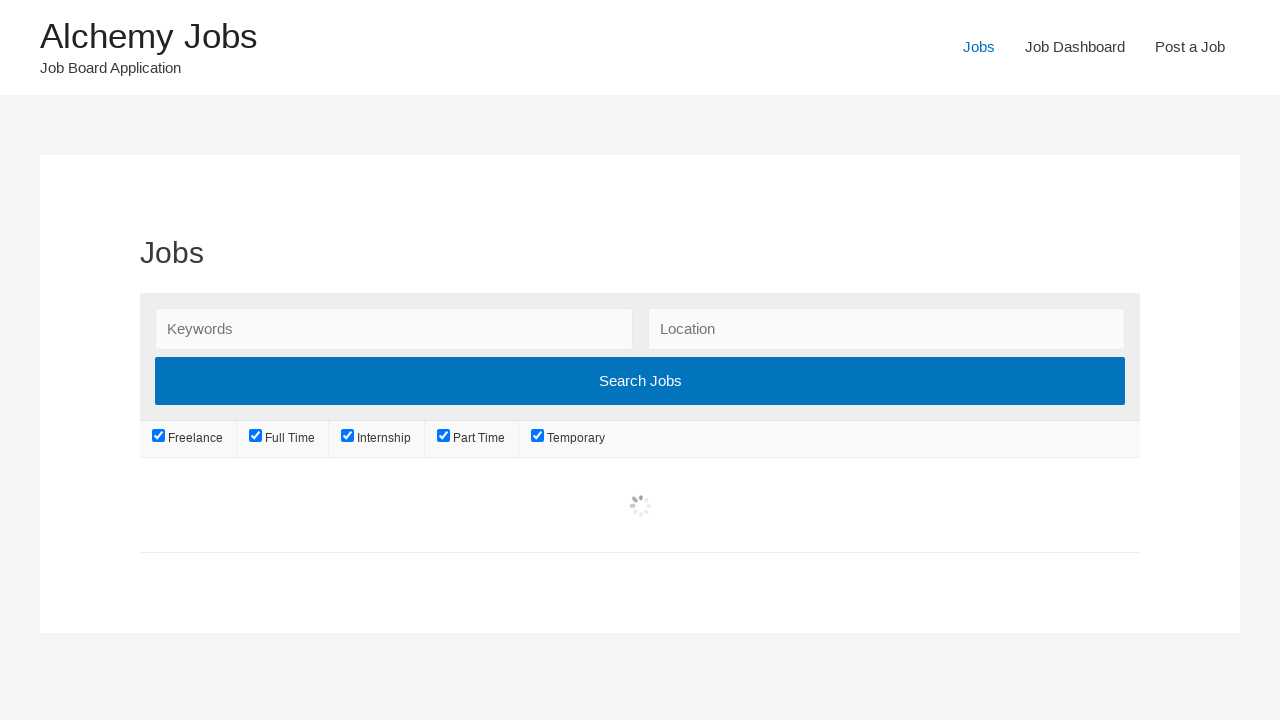

Verified page title is 'Jobs'
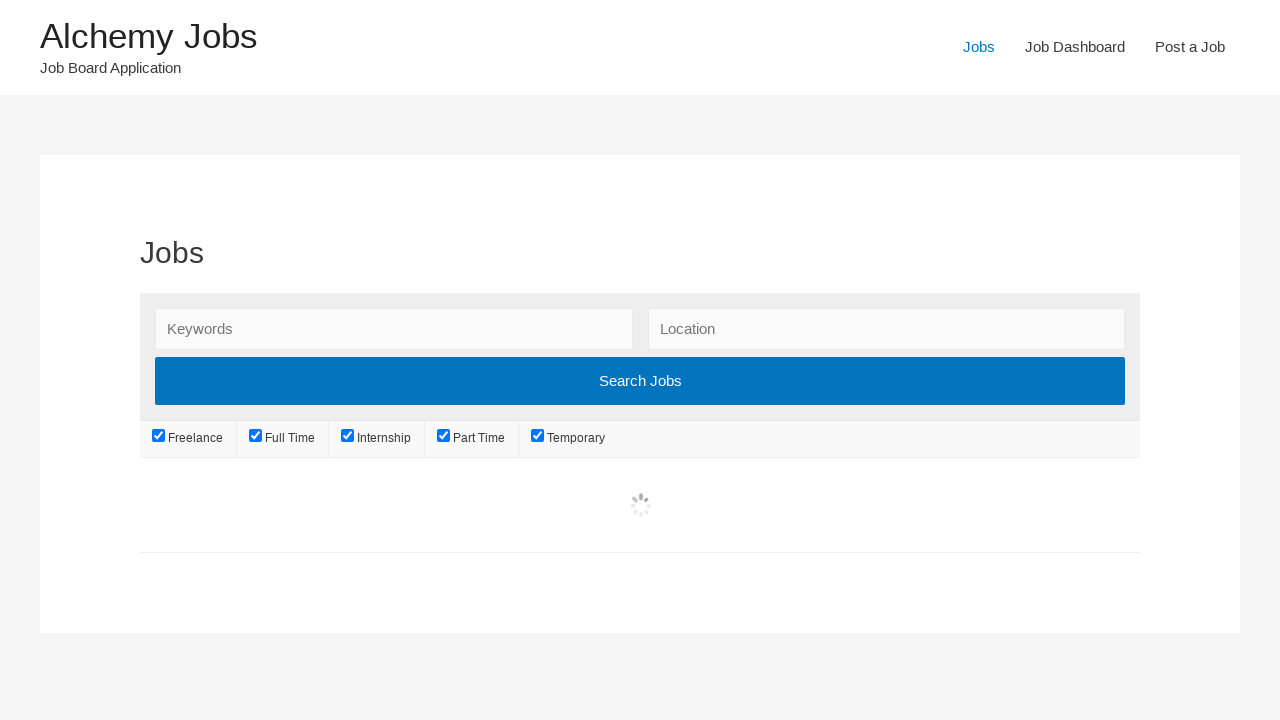

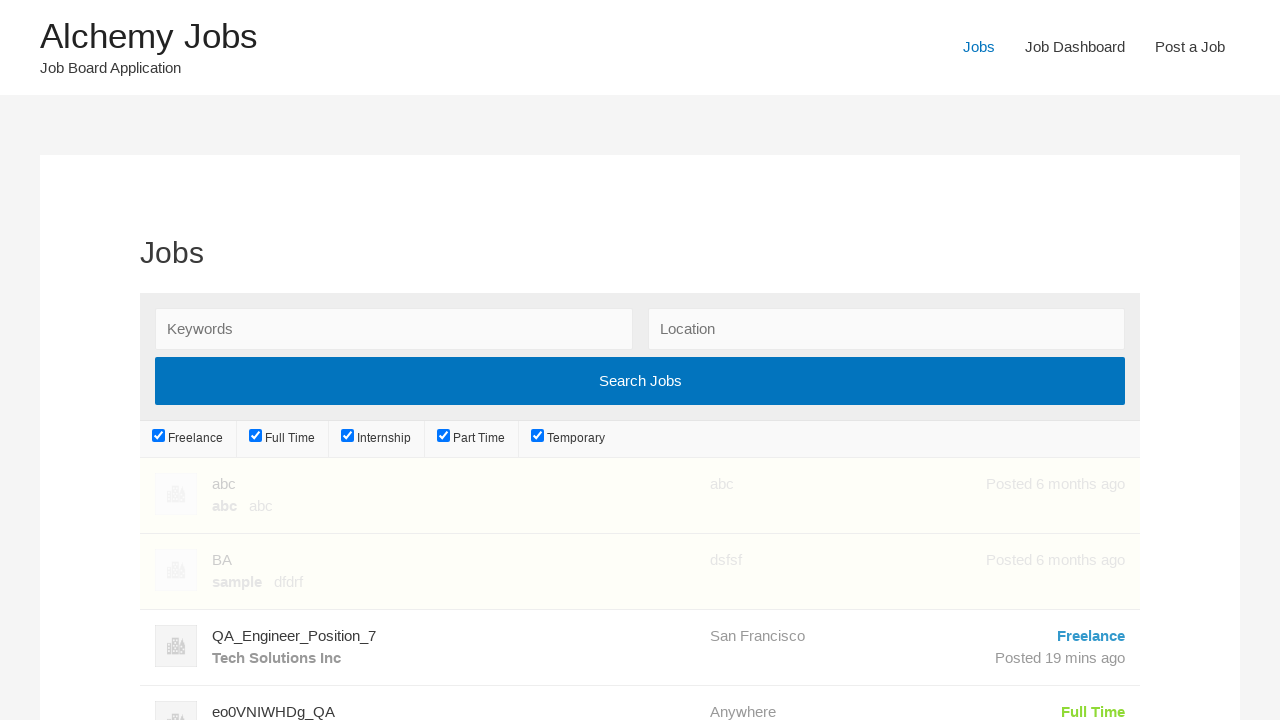